Tests right-click functionality on a button element by performing a context click action

Starting URL: https://demoqa.com/buttons

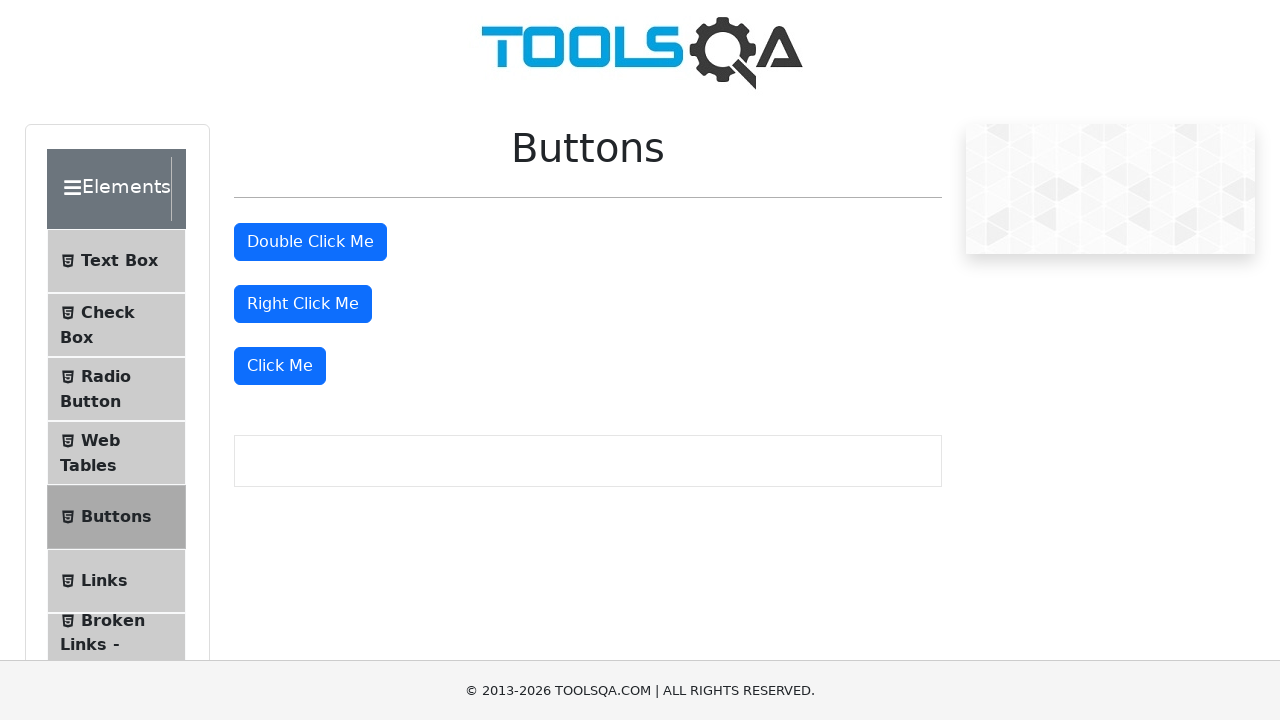

Located the right-click button element with ID 'rightClickBtn'
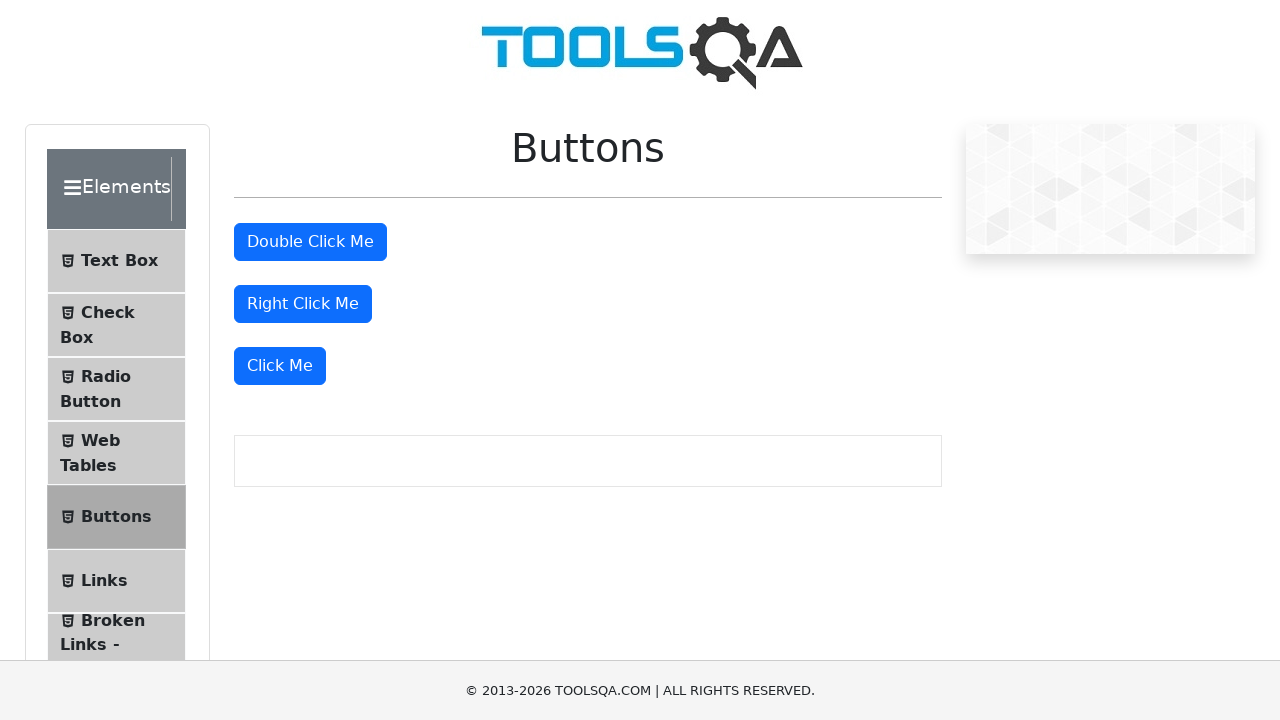

Performed right-click (context click) action on the button at (303, 304) on button#rightClickBtn
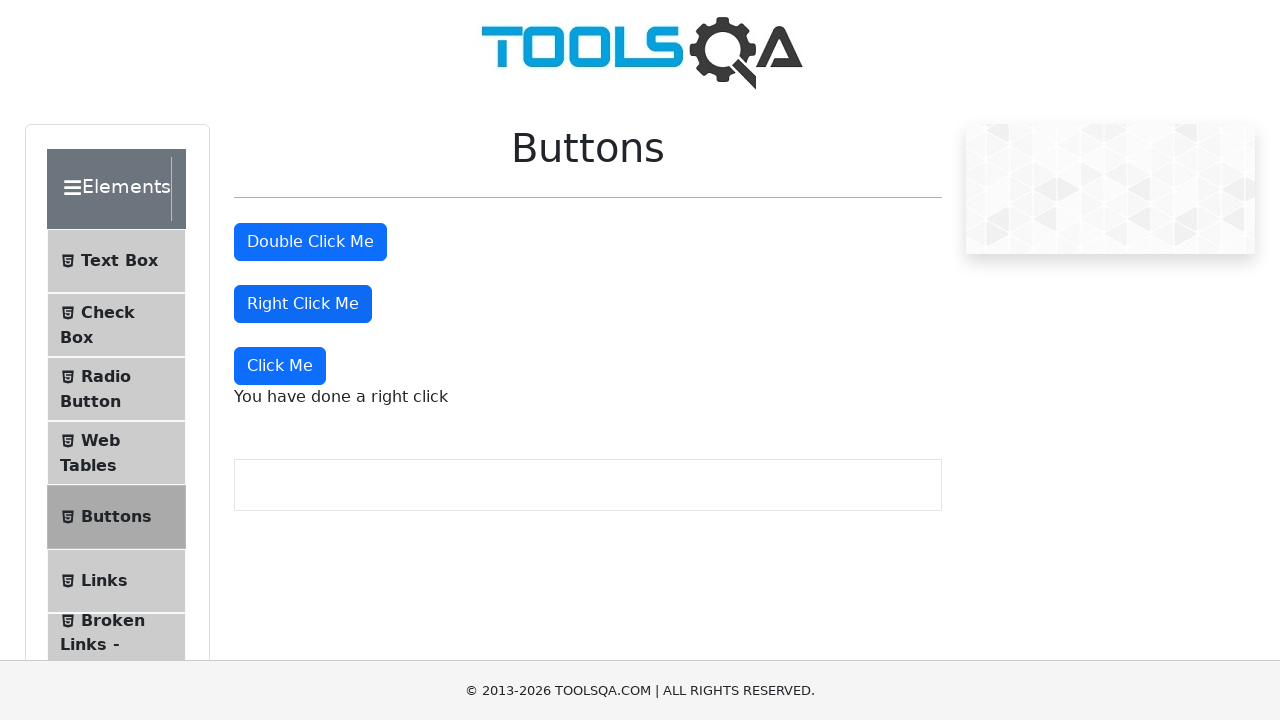

Waited 1000ms for context menu to appear
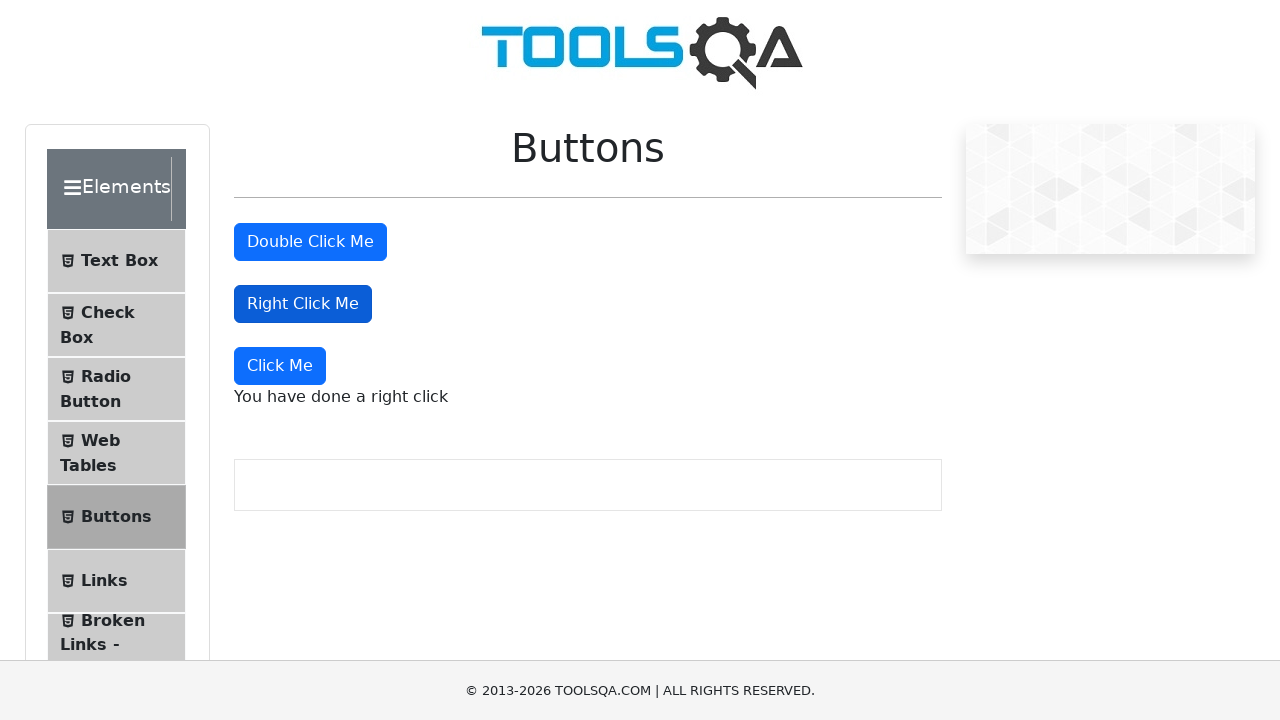

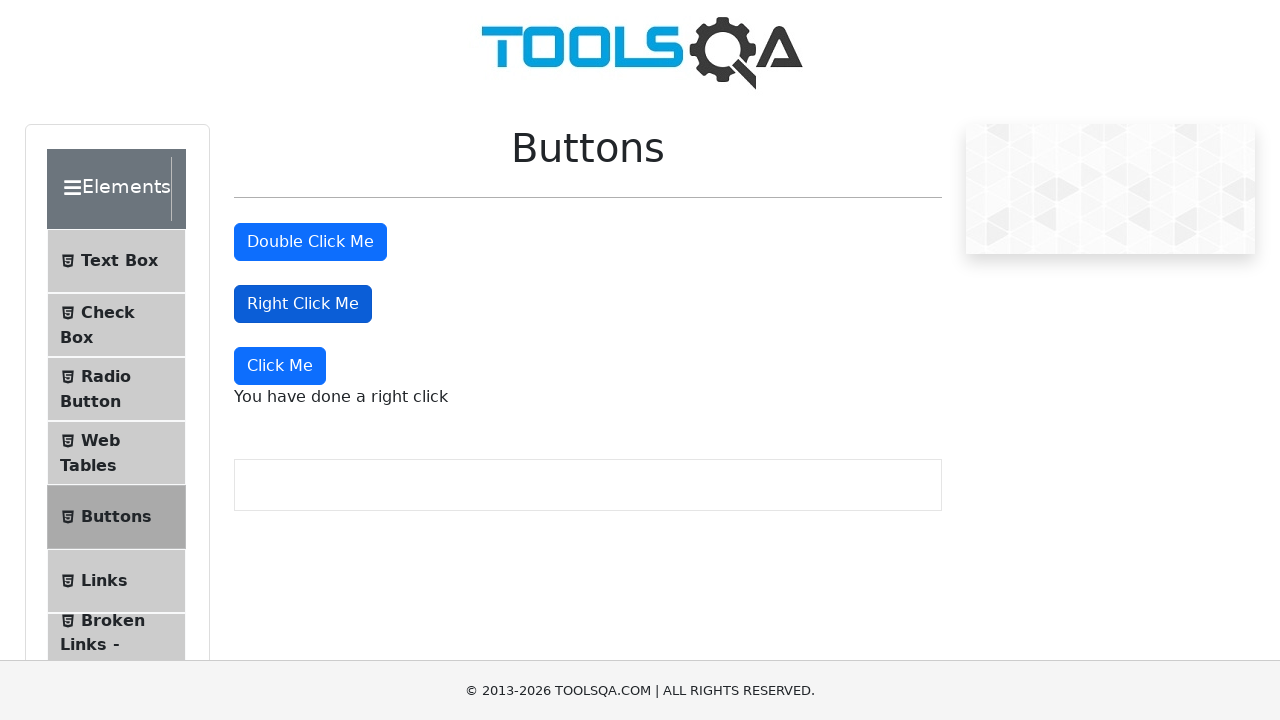